Tests mouse forward button functionality to navigate forward after going back

Starting URL: https://www.selenium.dev/selenium/web/mouse_interaction.html

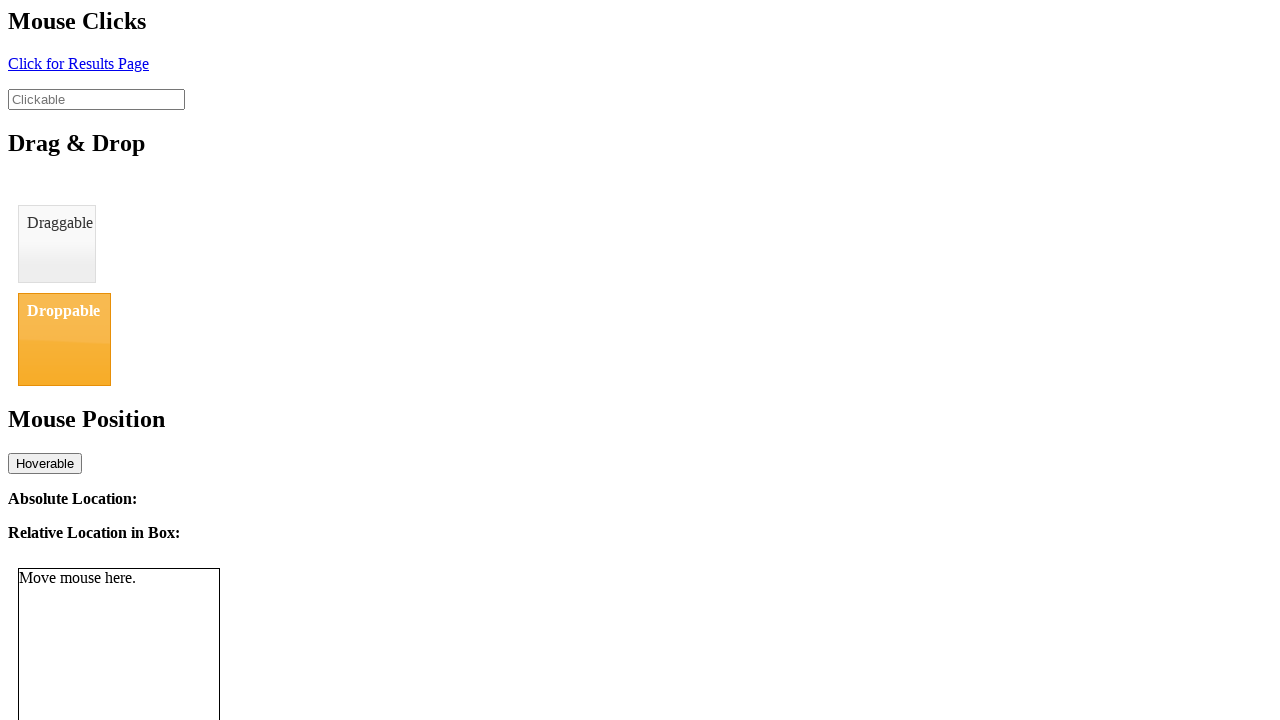

Clicked #click element to navigate to next page at (78, 63) on #click
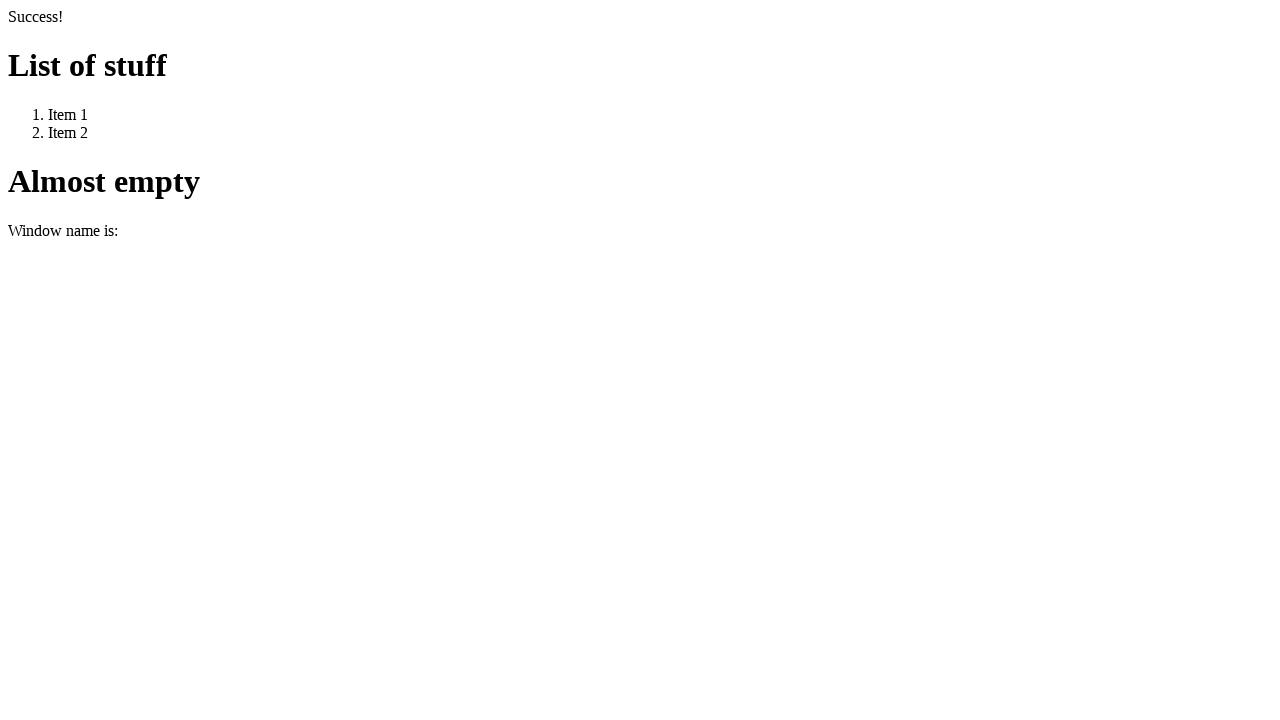

Navigated back to previous page
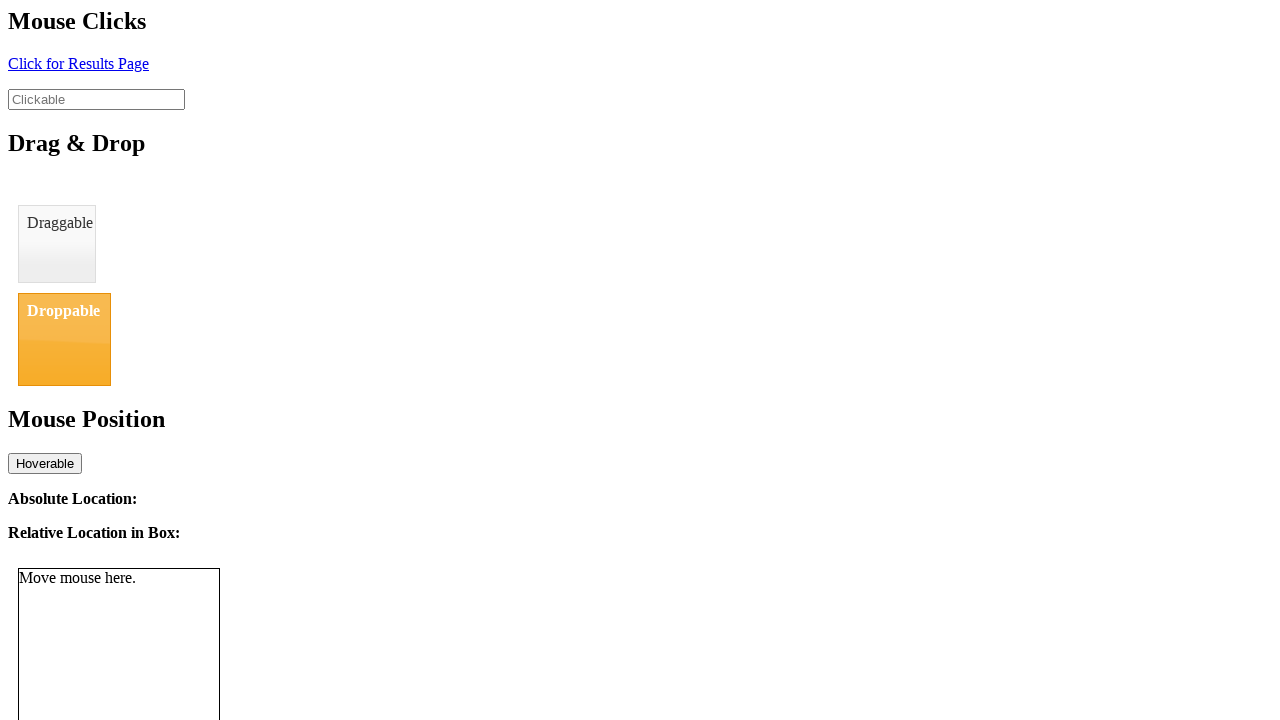

Verified page title is 'BasicMouseInterfaceTest'
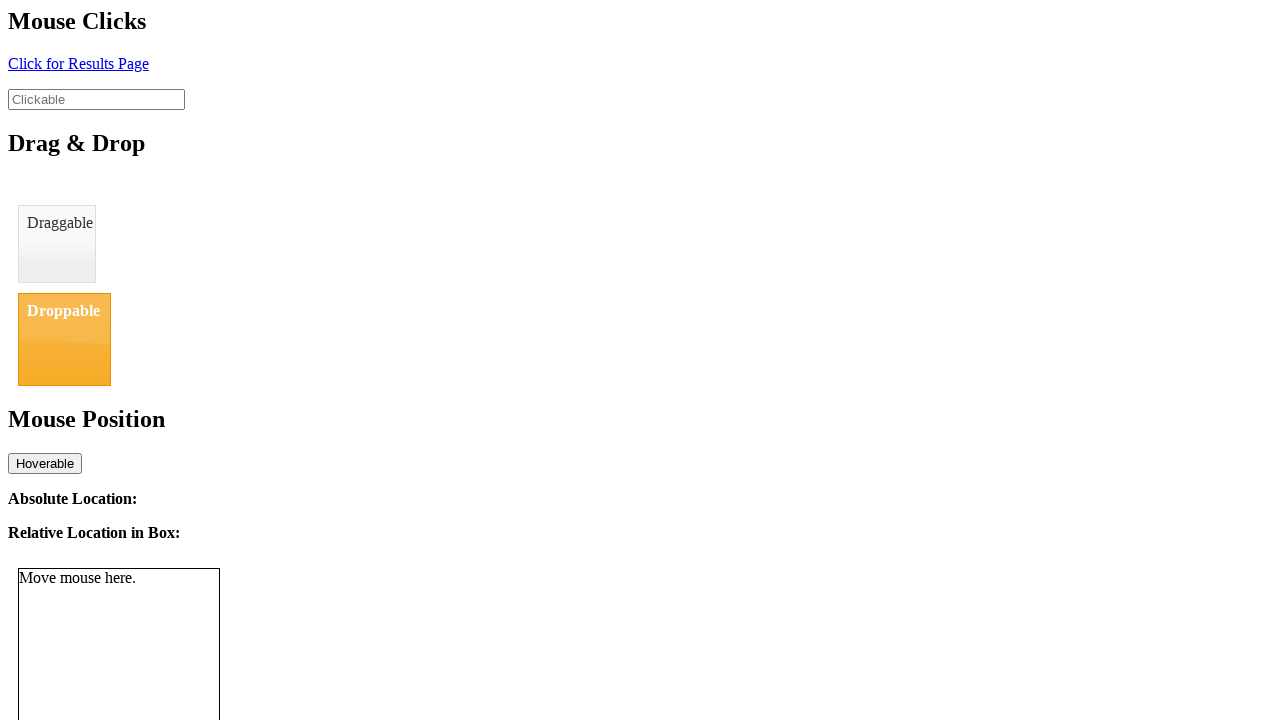

Navigated forward using mouse forward button functionality
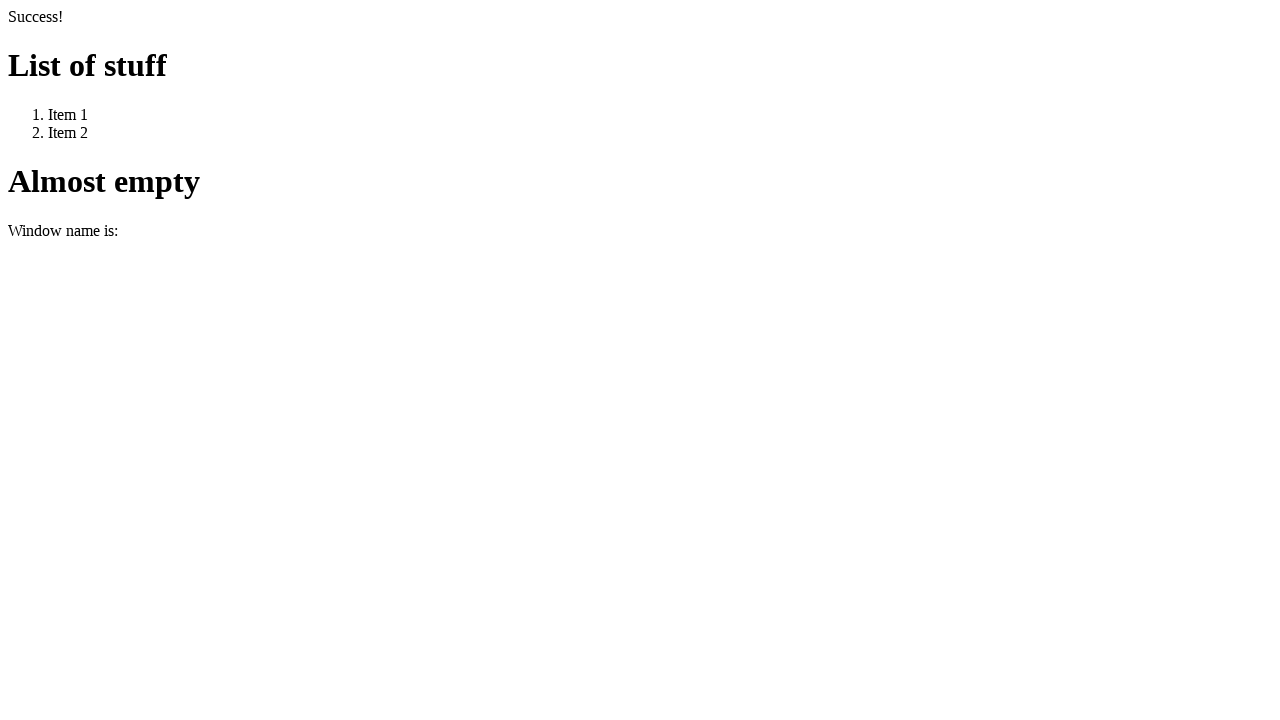

Verified page title is 'We Arrive Here' after forward navigation
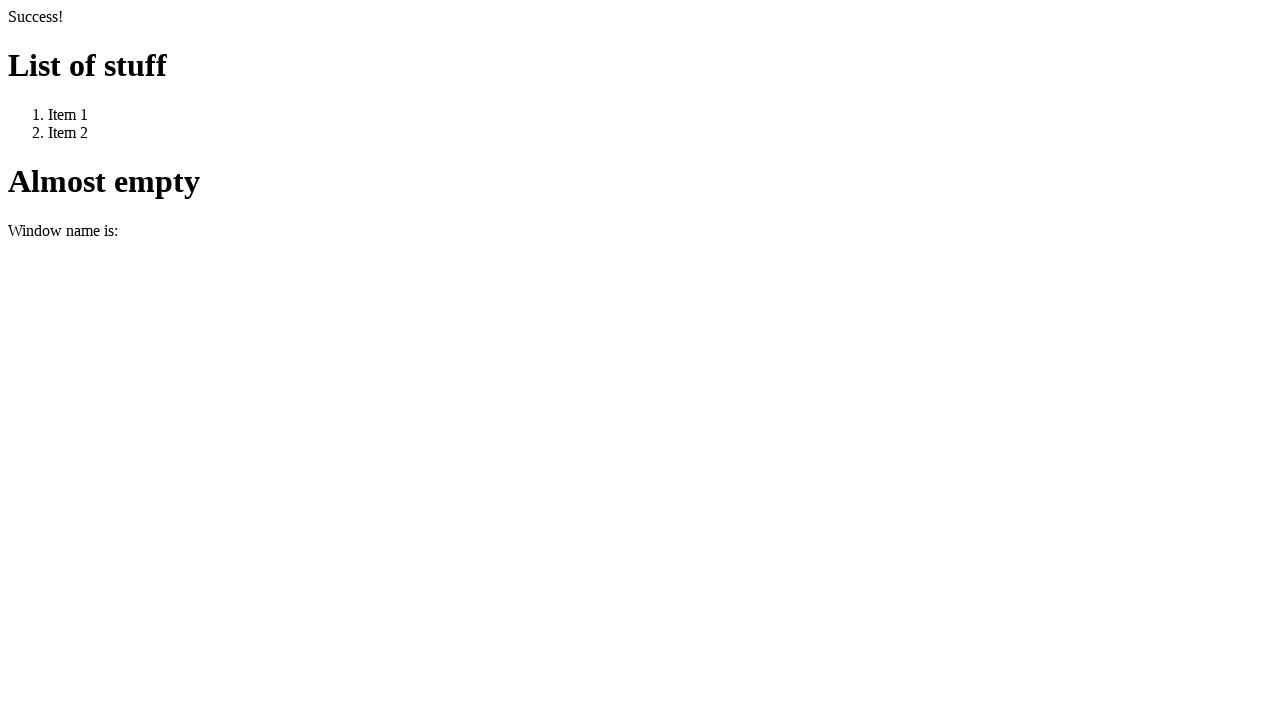

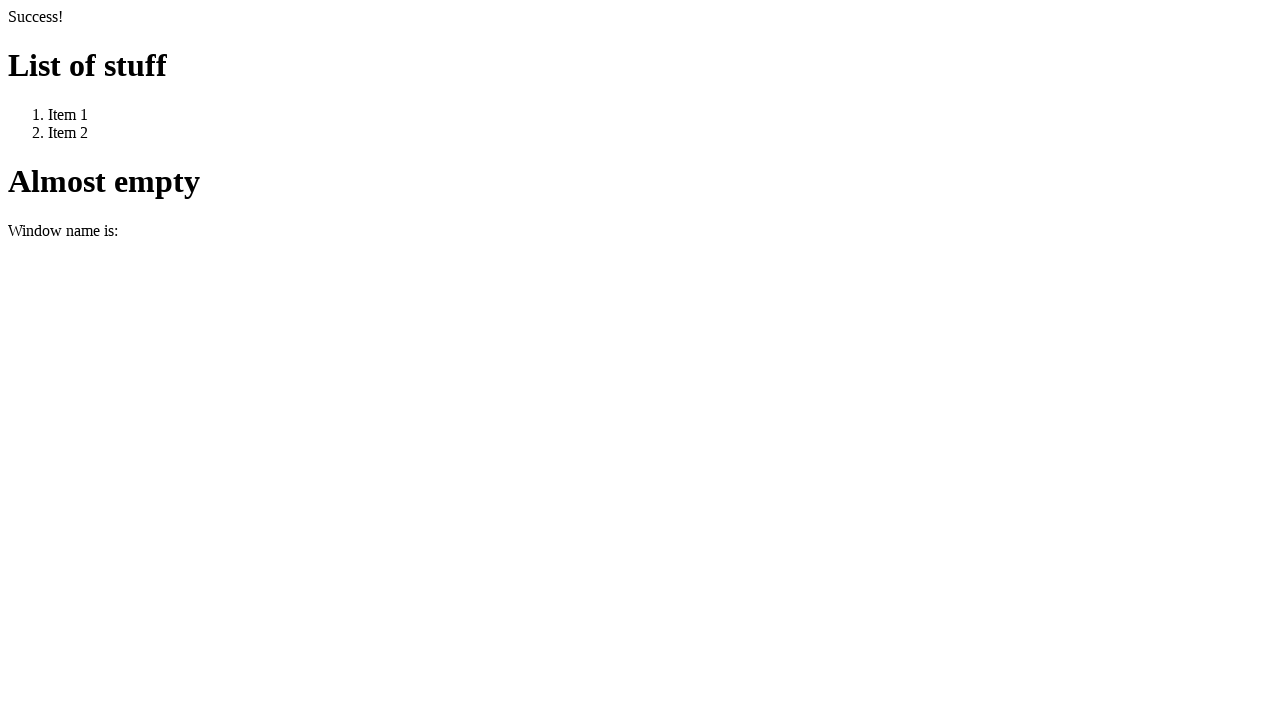